Tests window handling functionality by opening a new window, switching to it to fill a form field, then switching back to the parent window to fill another field

Starting URL: https://www.hyrtutorials.com/p/window-handles-practice.html

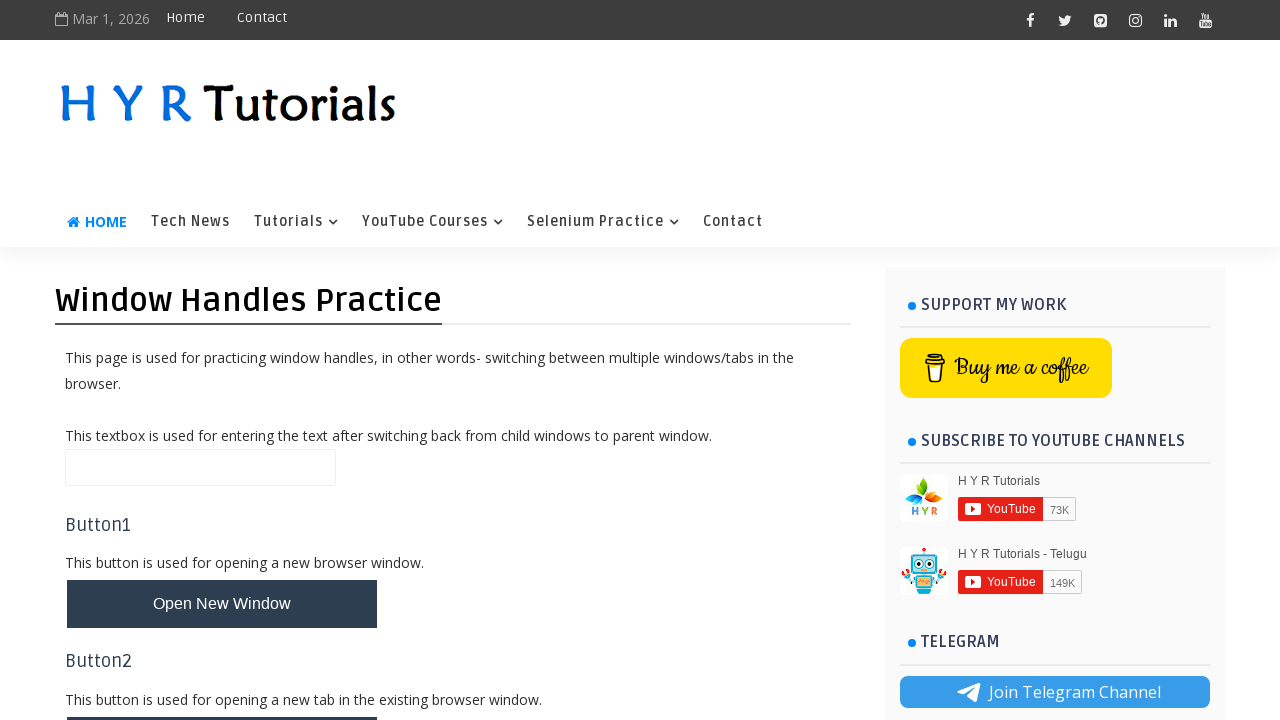

Clicked button to open new window at (222, 604) on #newWindowBtn
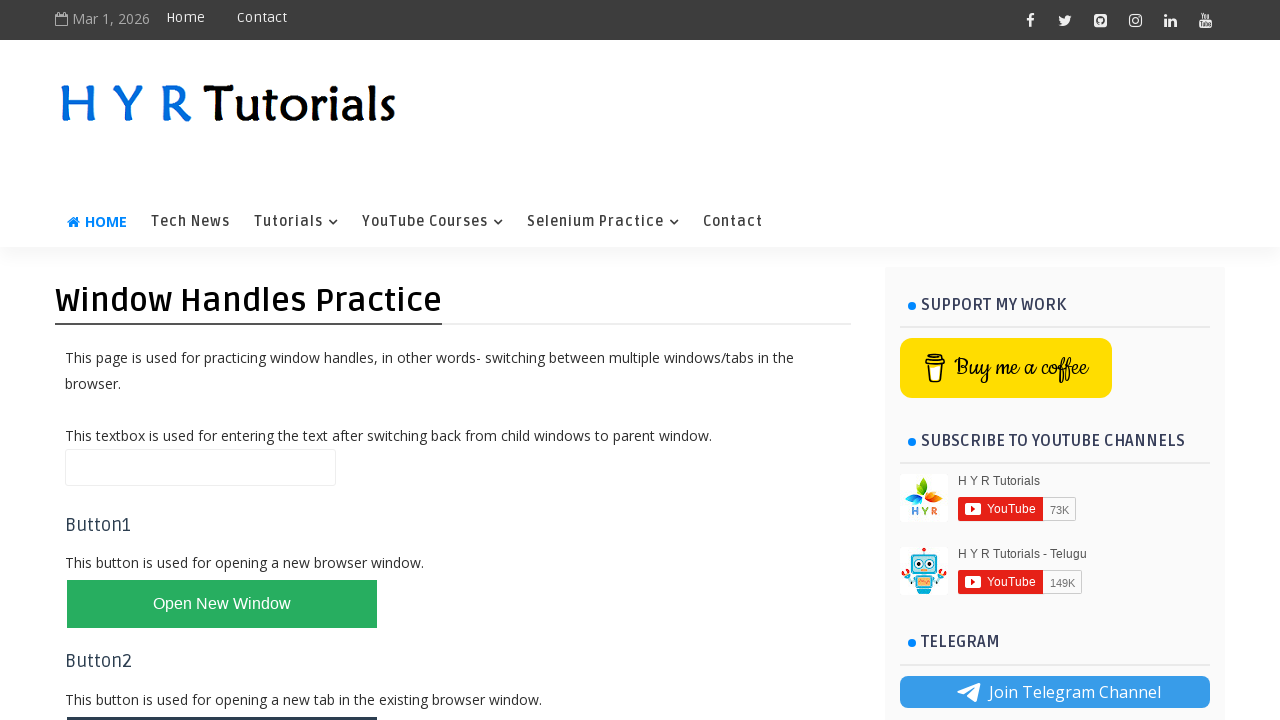

New window opened and captured
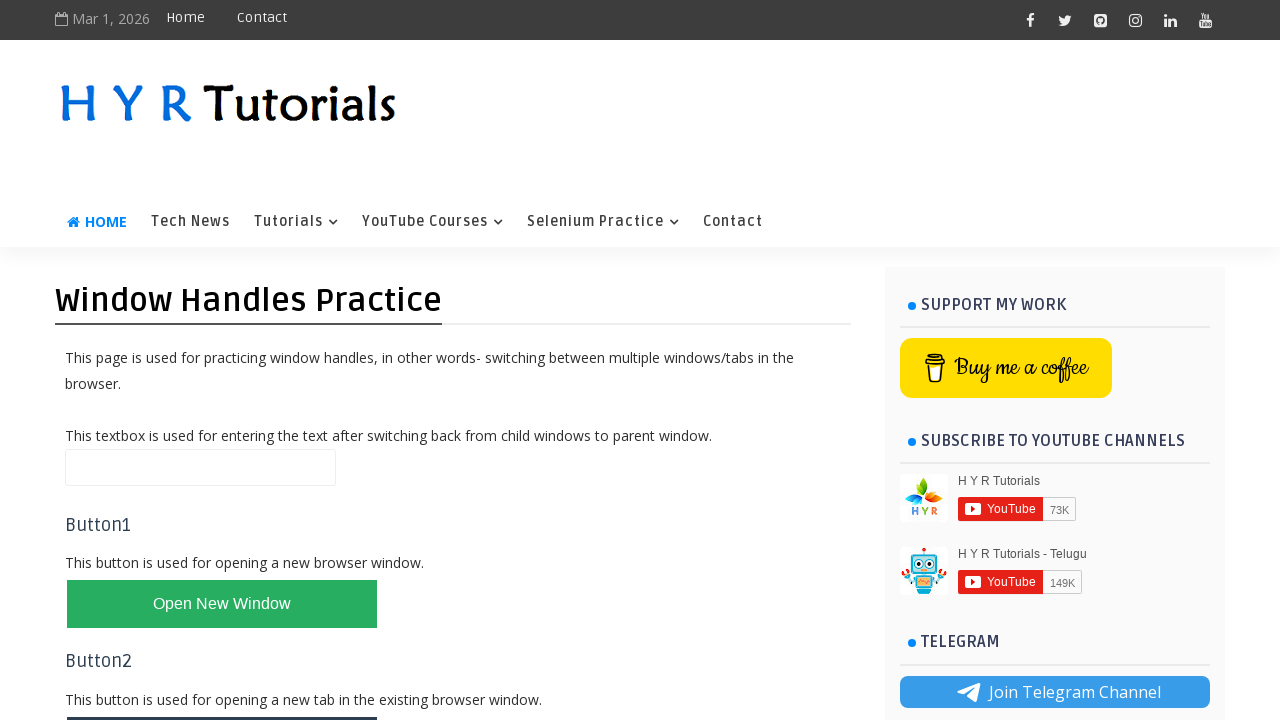

New window page loaded
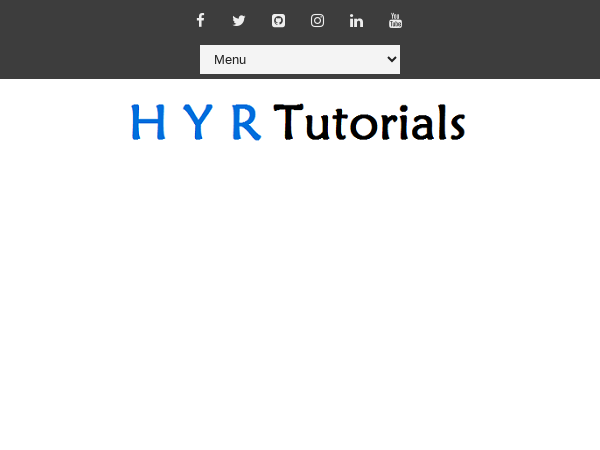

Filled firstName field with 'nitjee' in new window on #firstName
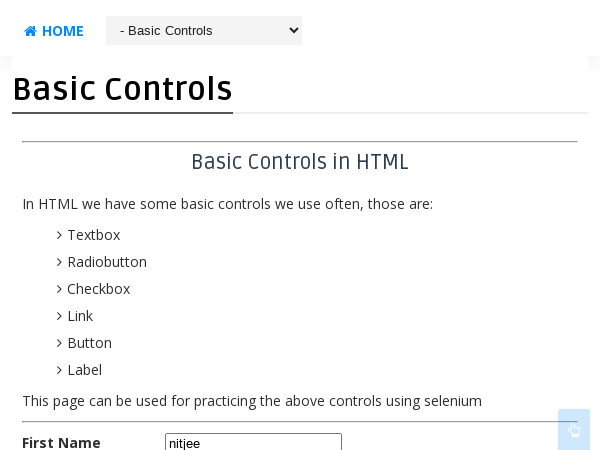

Switched back to parent window
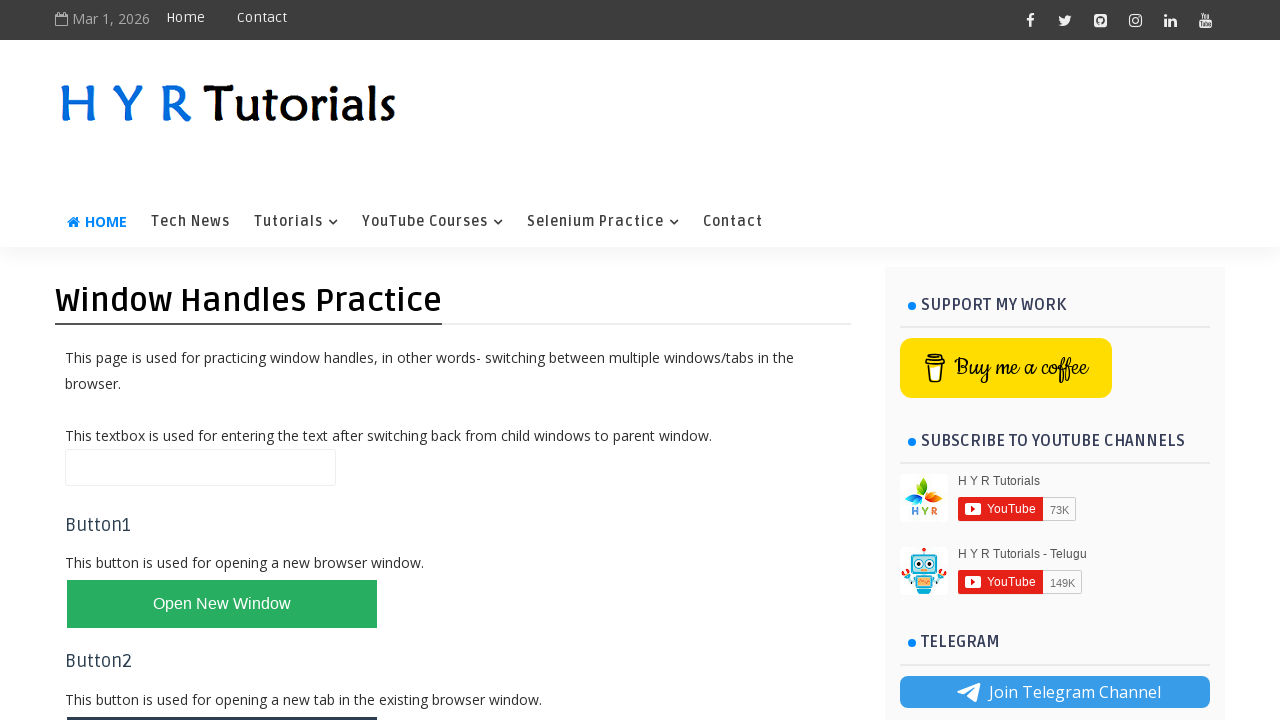

Filled name field with 'ddfff' in parent window on #name
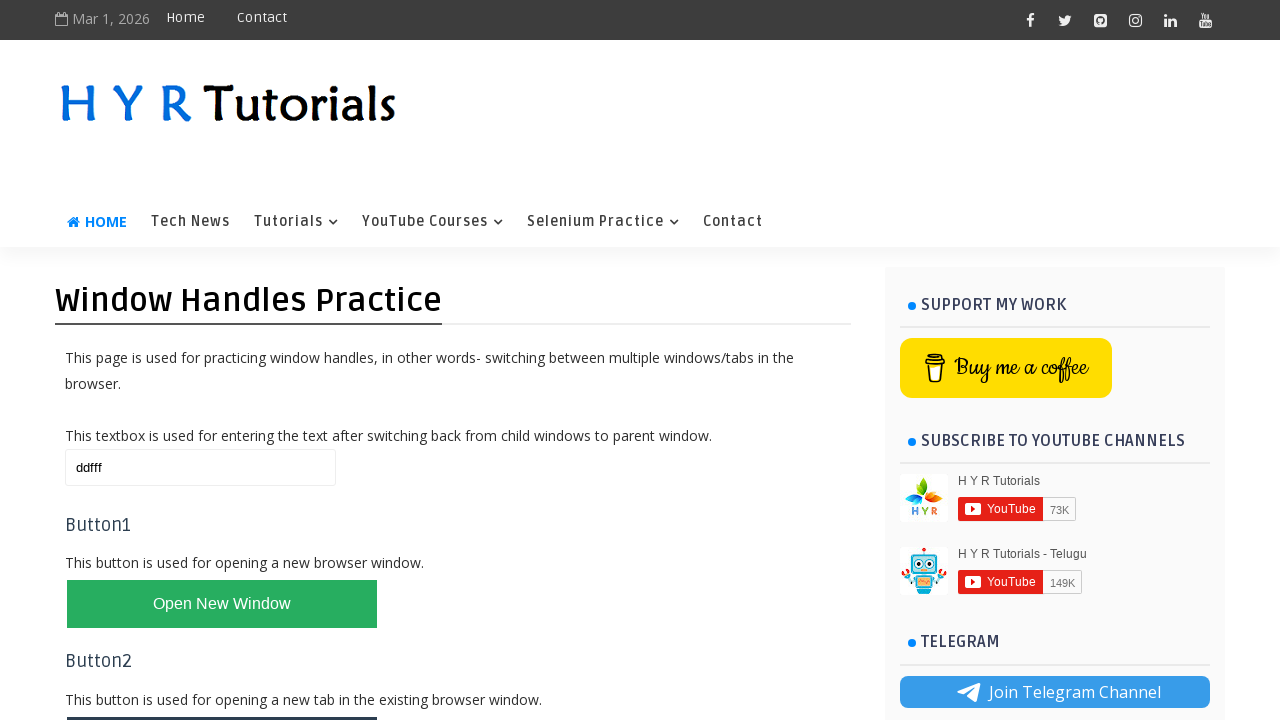

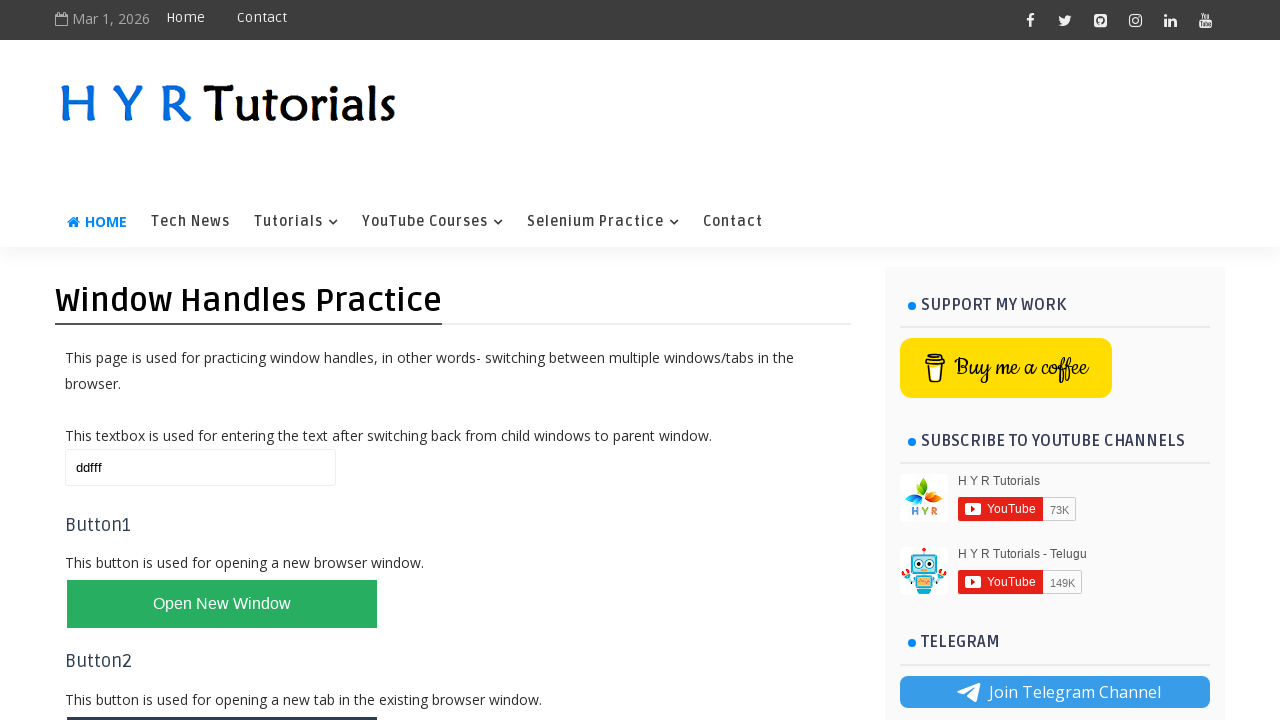